Tests that clicking Sign Up opens a new tab to Mailchimp signup page.

Starting URL: https://final-group.vercel.app/

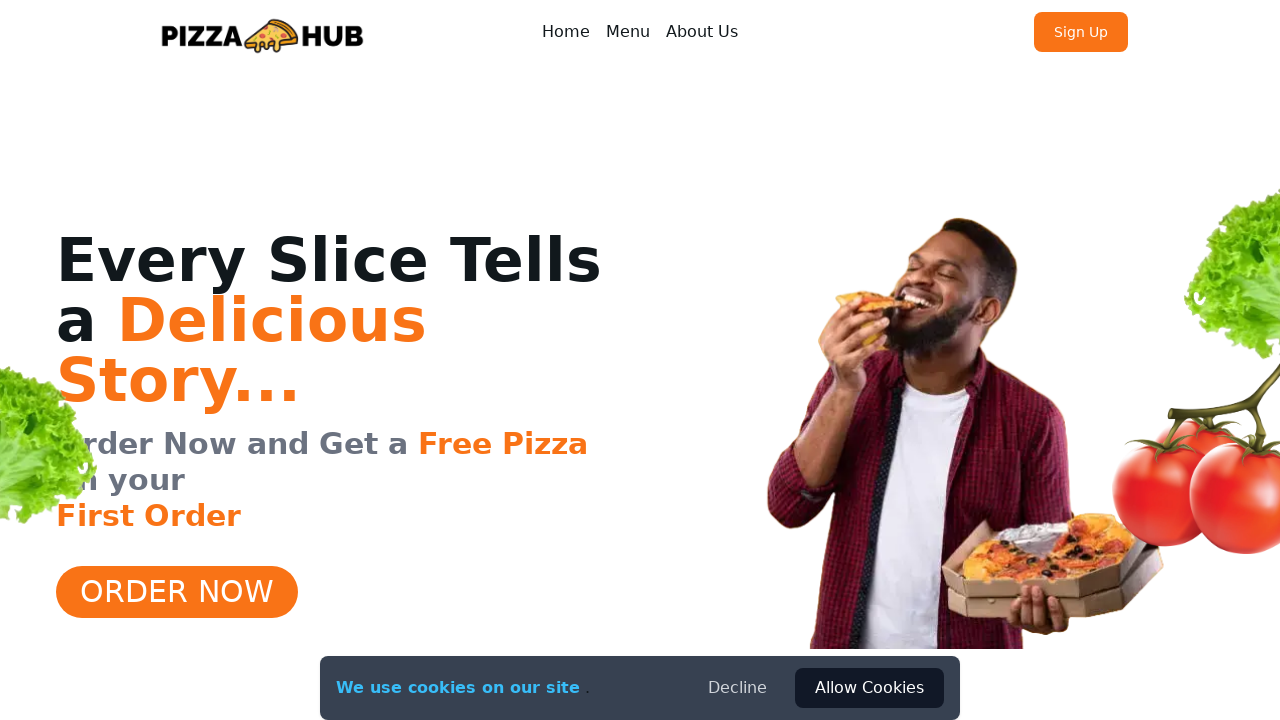

Clicked Sign Up button and new tab opened at (1081, 32) on text=Sign Up
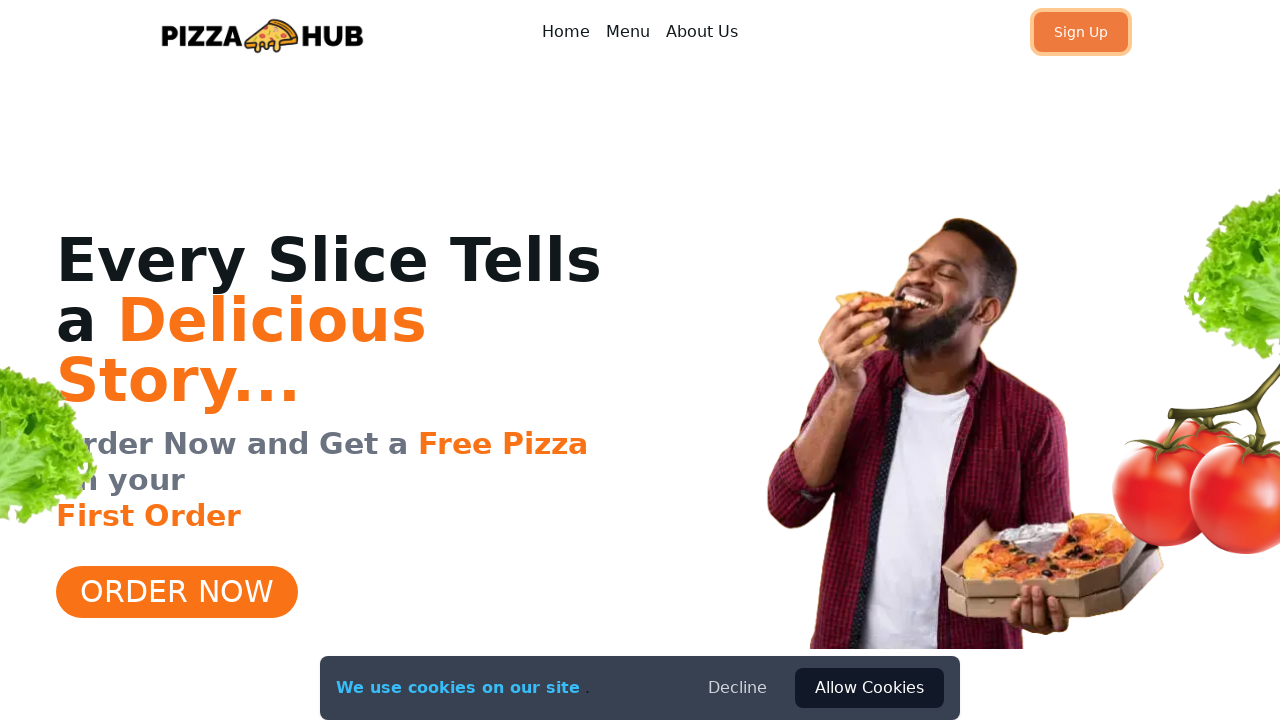

Captured new page reference
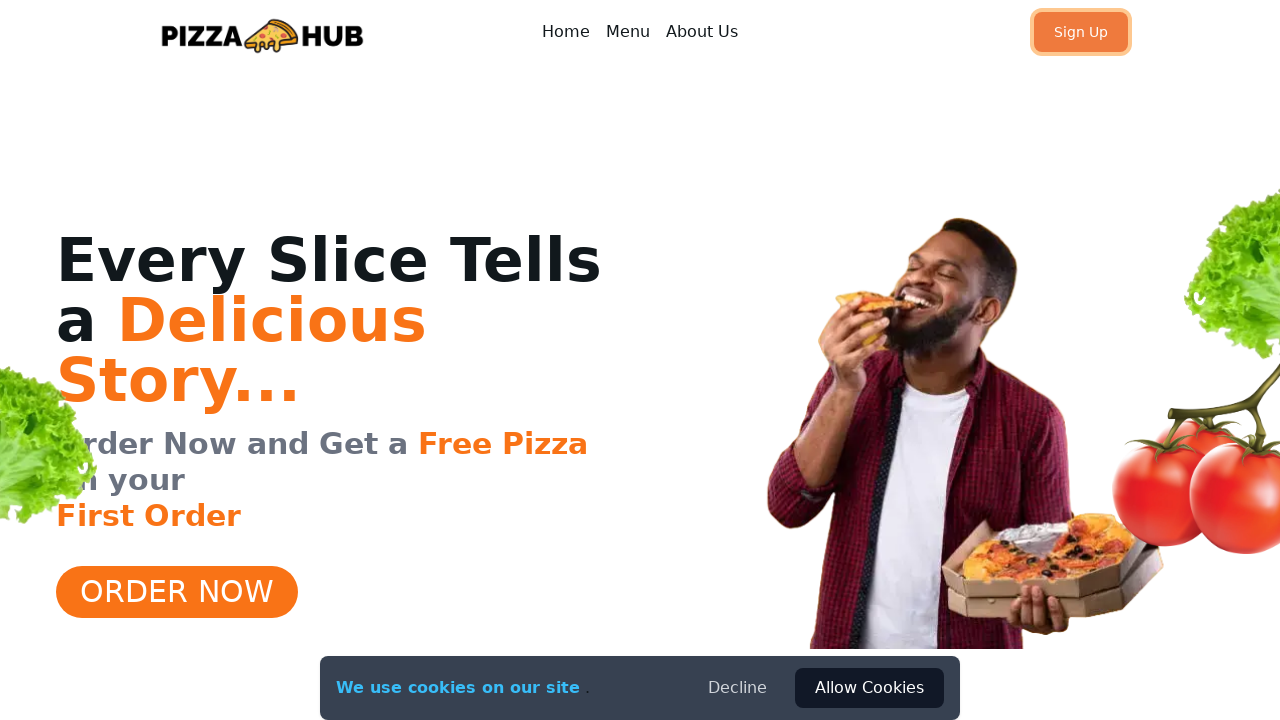

New tab loaded completely
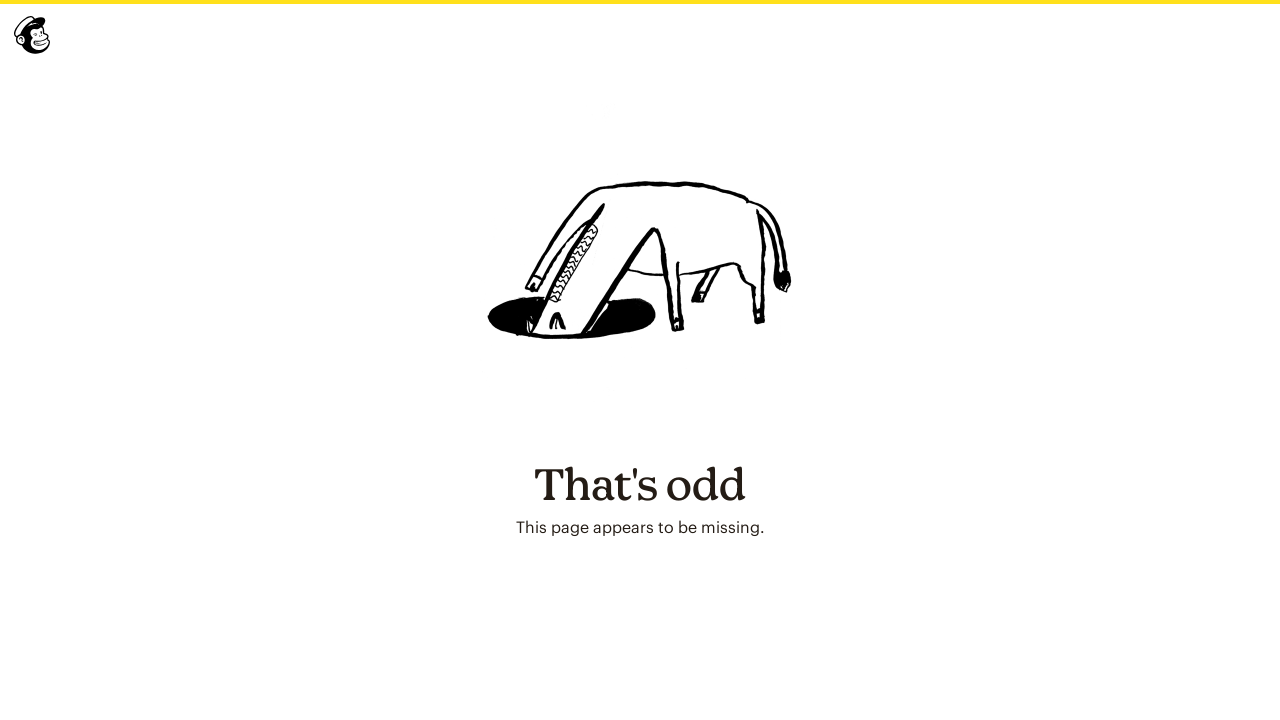

Closed the new tab
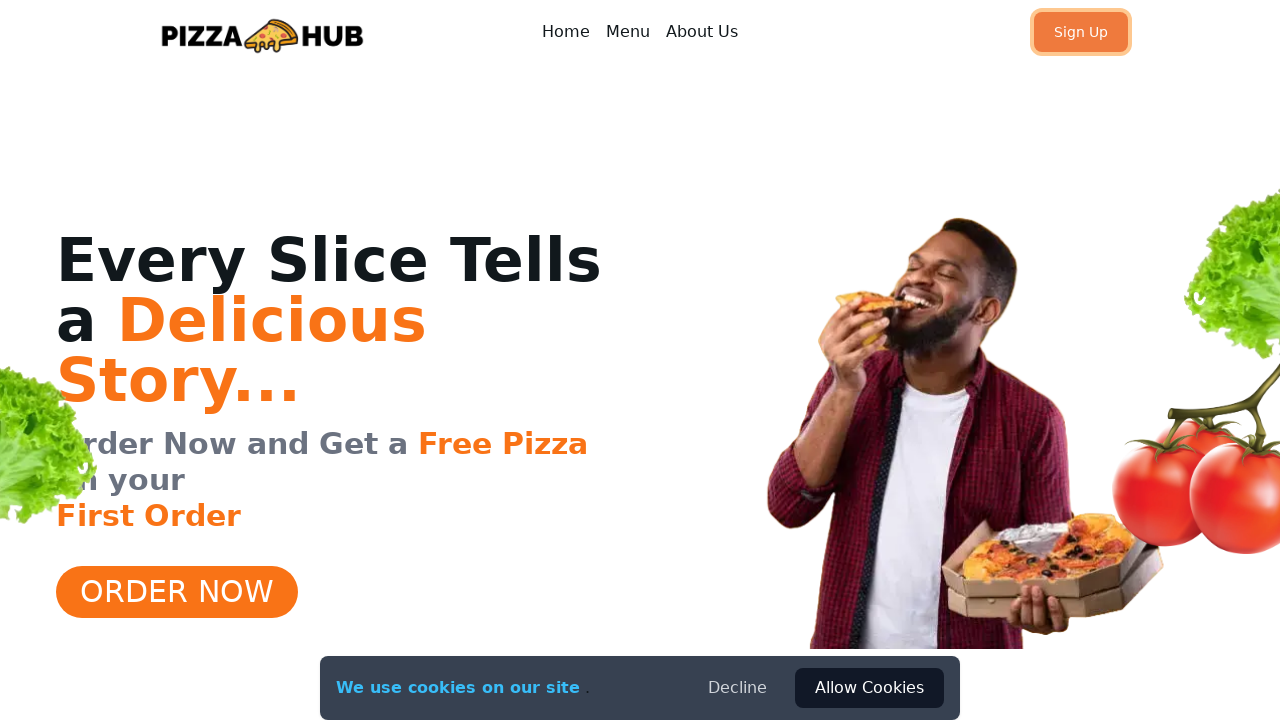

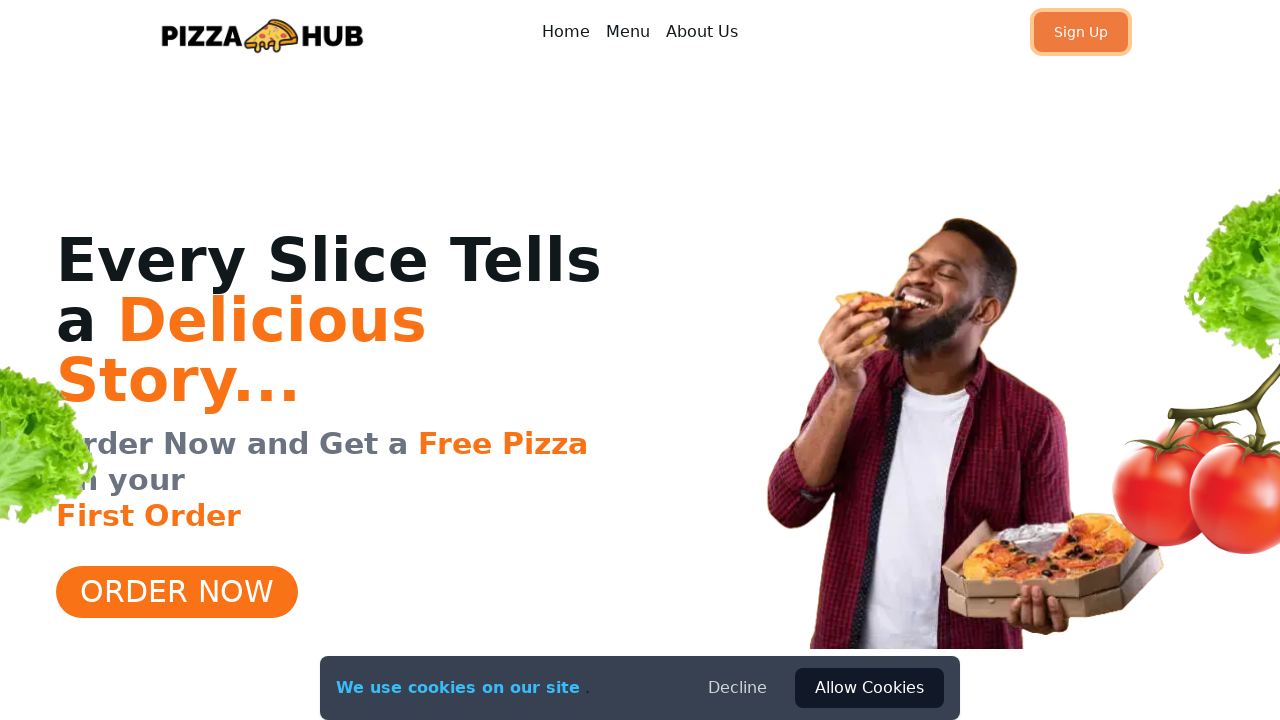